Opens the Polovni Automobili website and verifies that the main heading contains "Automobili"

Starting URL: https://polovniautomobili.com/

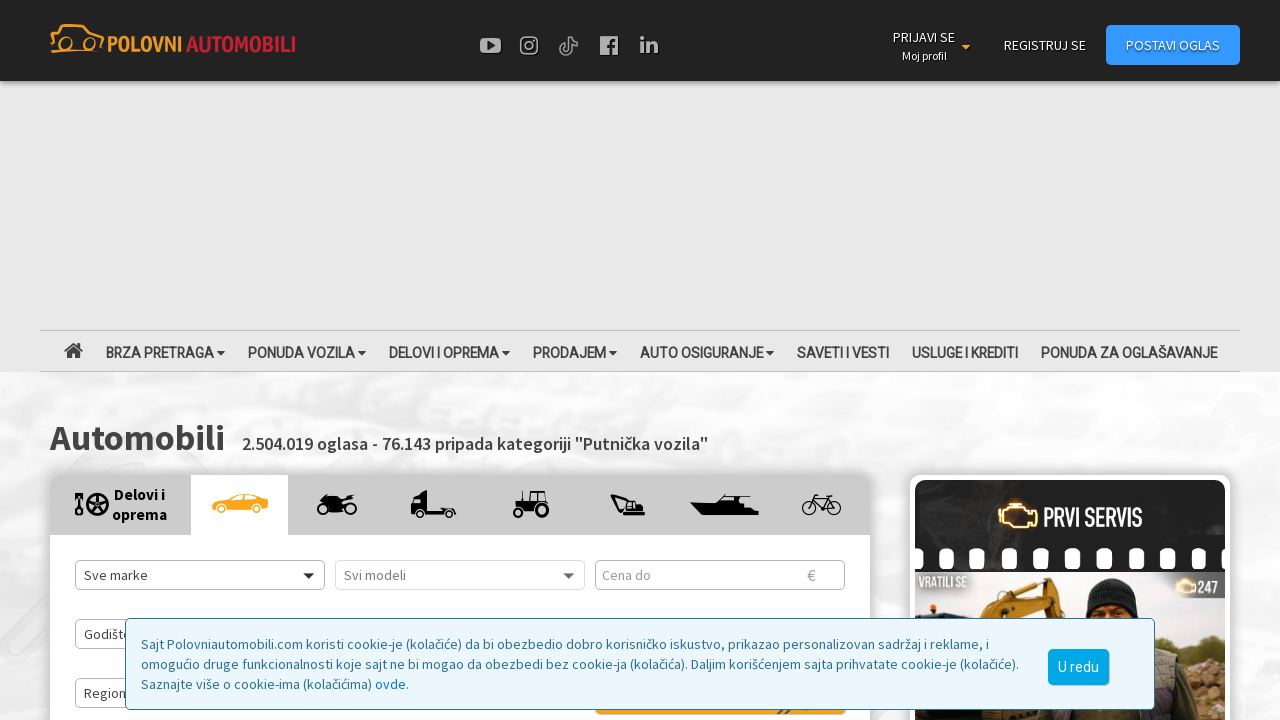

Navigated to Polovni Automobili website
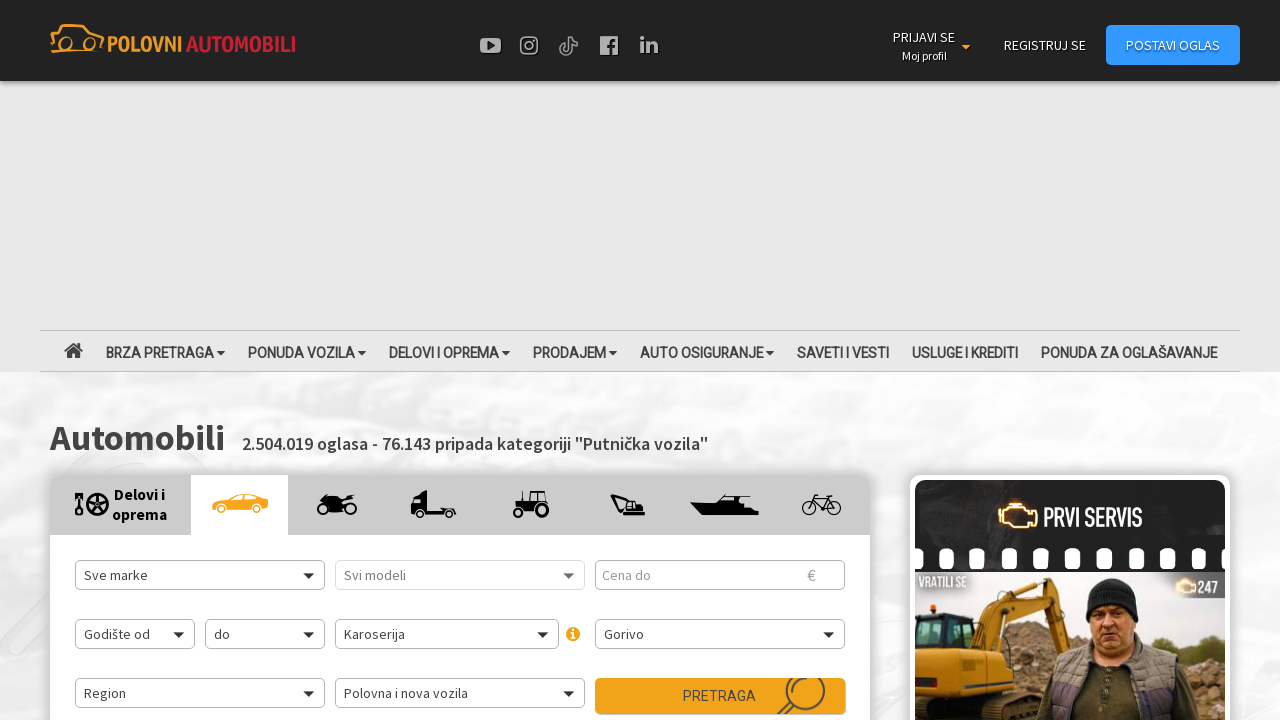

Main heading h1 element loaded
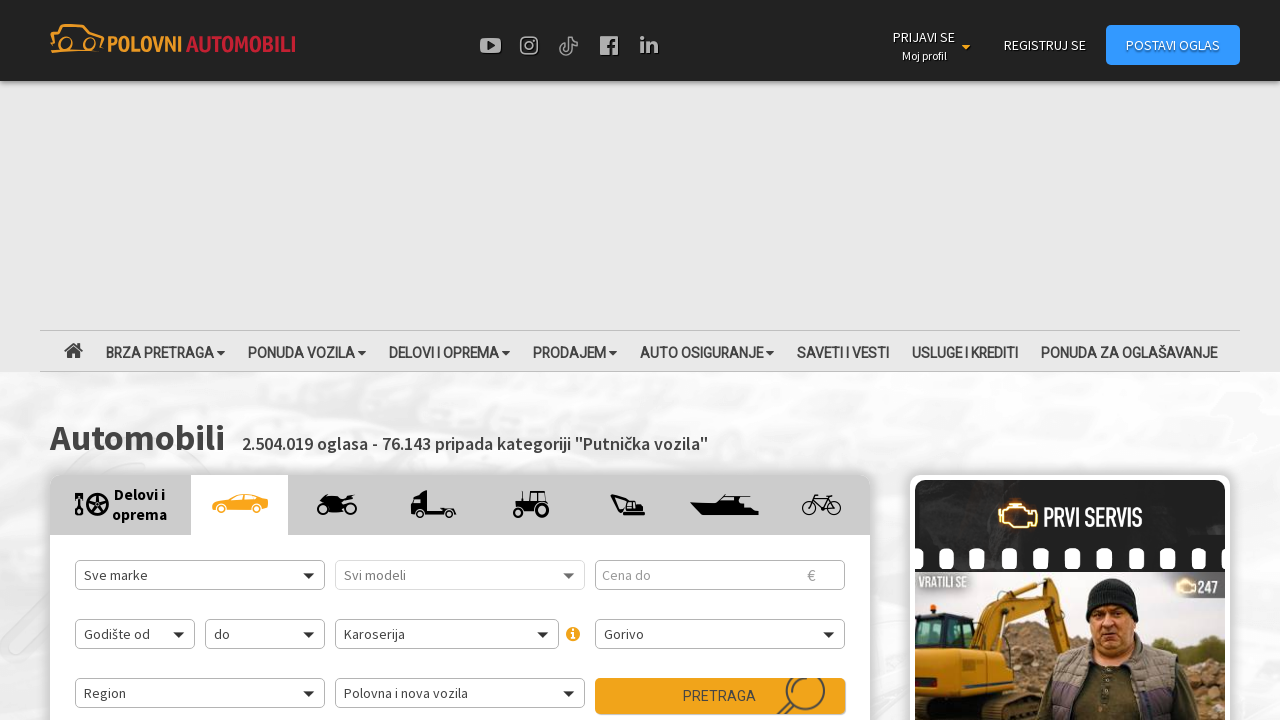

Retrieved h1 text content: 'Automobili 2.504.019 oglasa - 76.143 pripada kategoriji "Putnička vozila"'
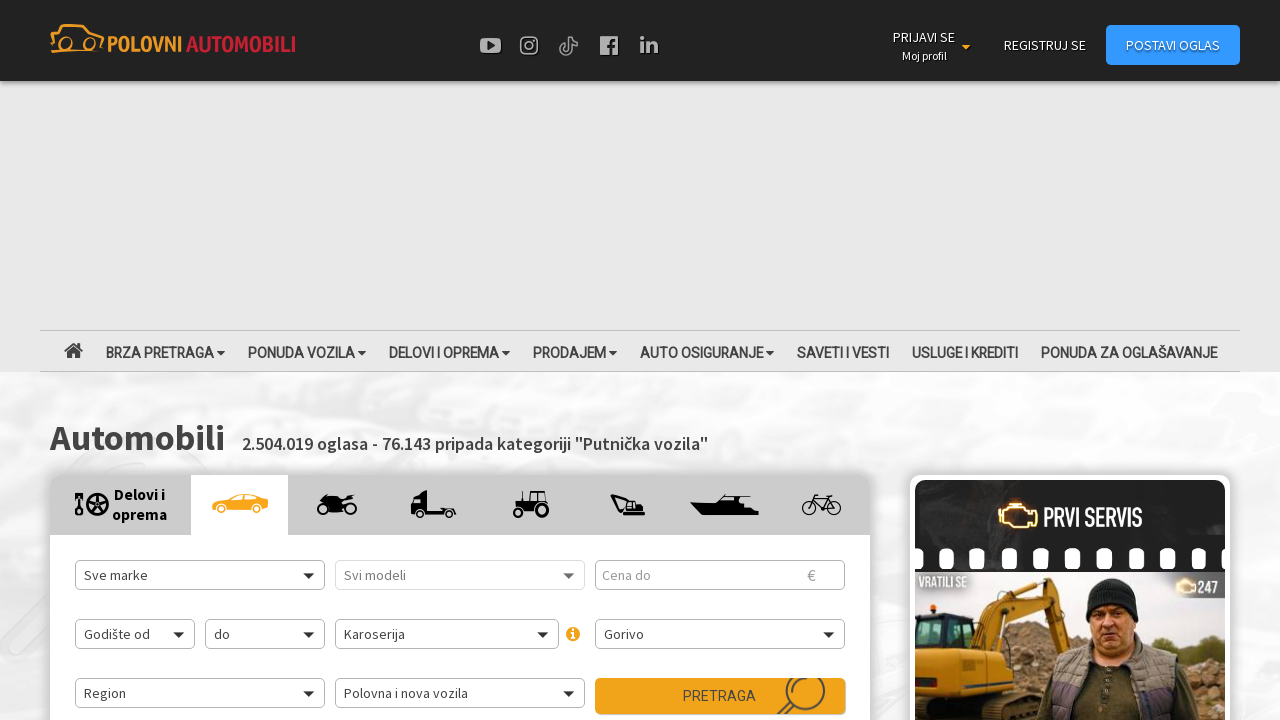

Verified that h1 heading contains 'Automobili'
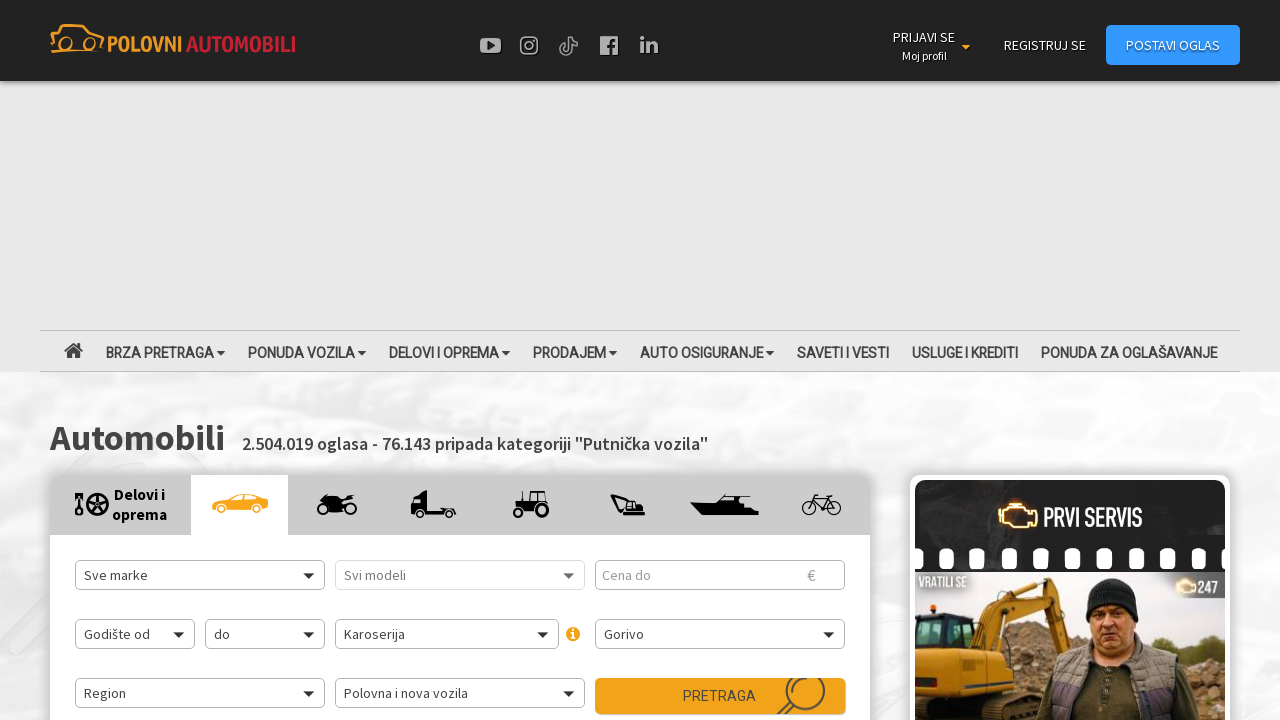

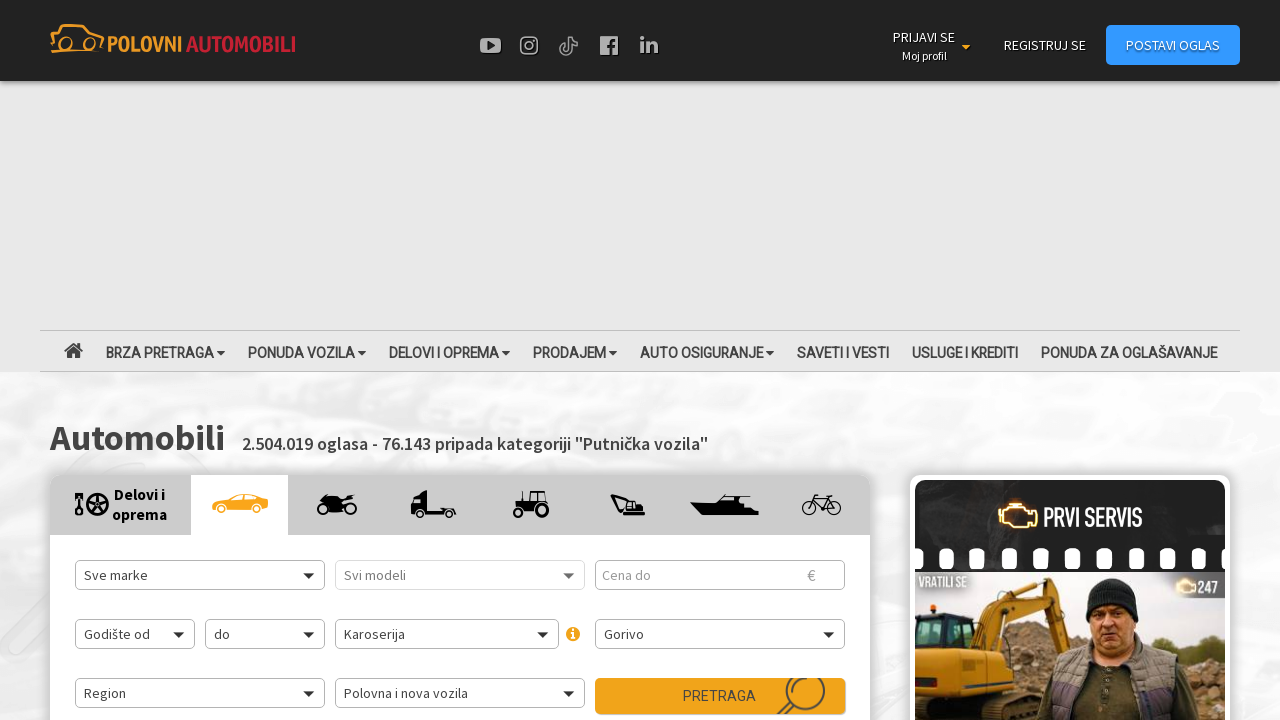